Navigates to a barcode generation website and verifies that a barcode image is displayed on the page

Starting URL: https://barcode.tec-it.com/en/Code128

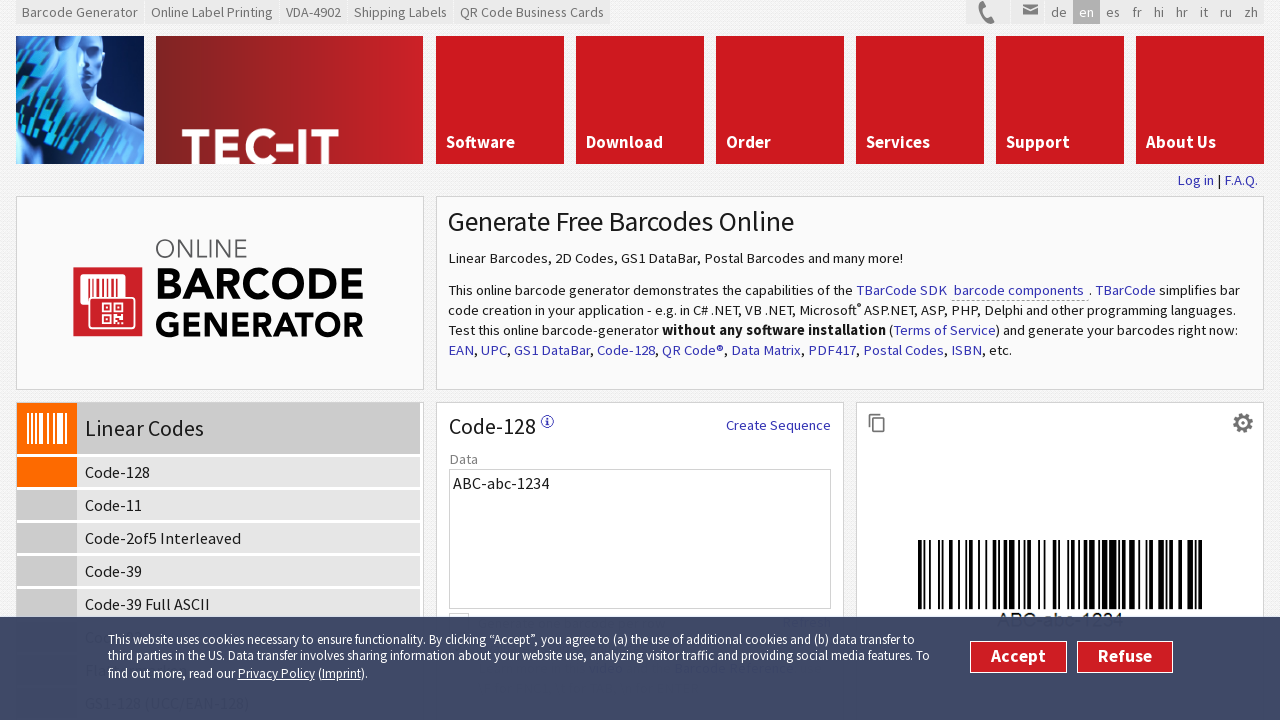

Navigated to barcode generation website
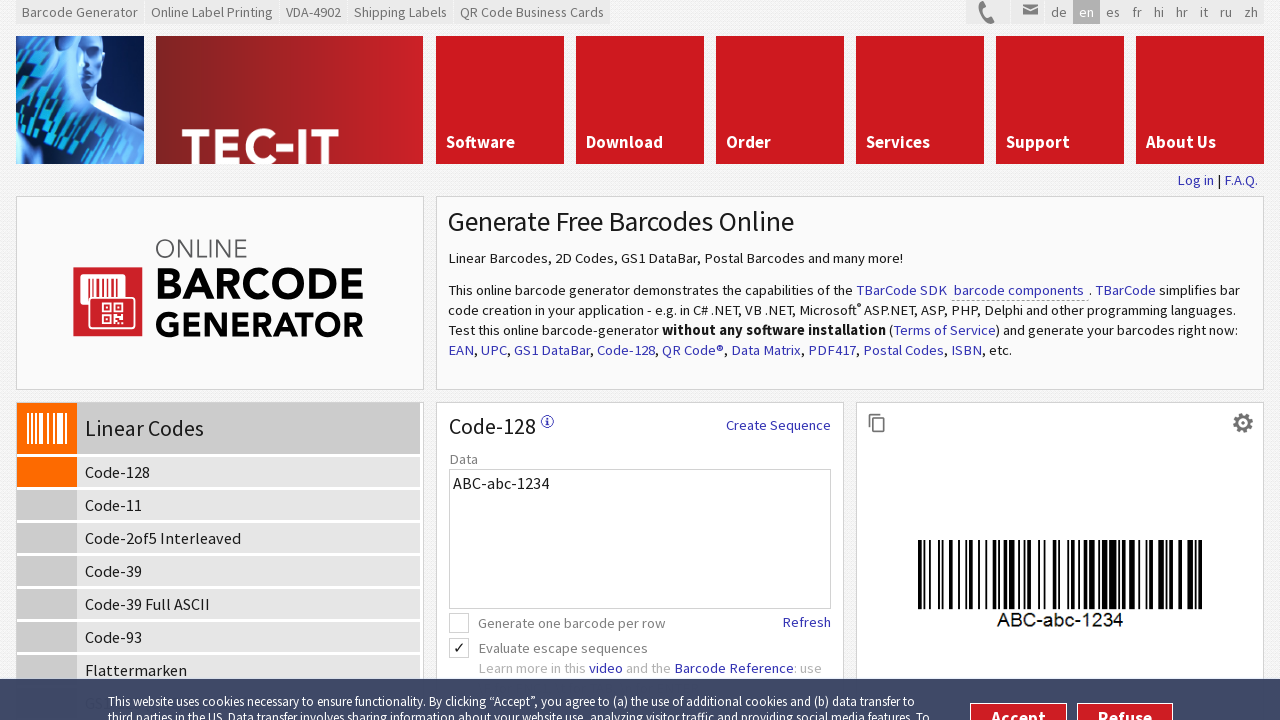

Barcode image element appeared on page
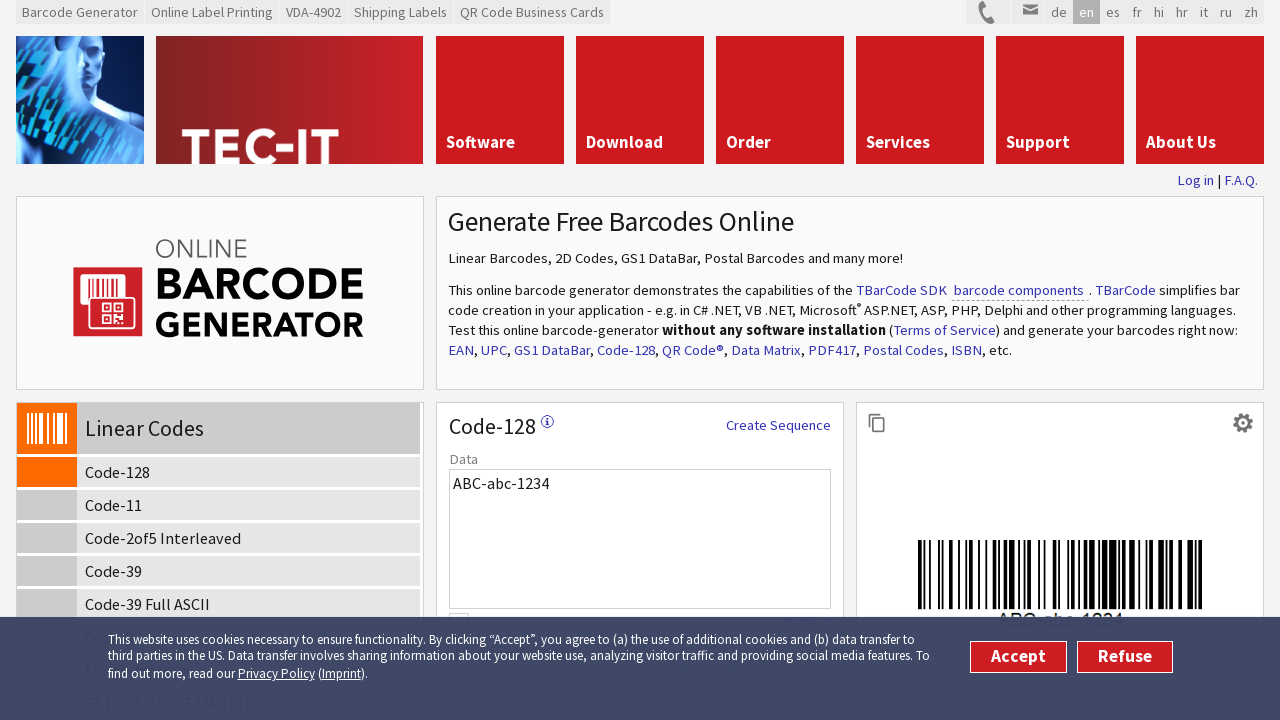

Located first barcode image element
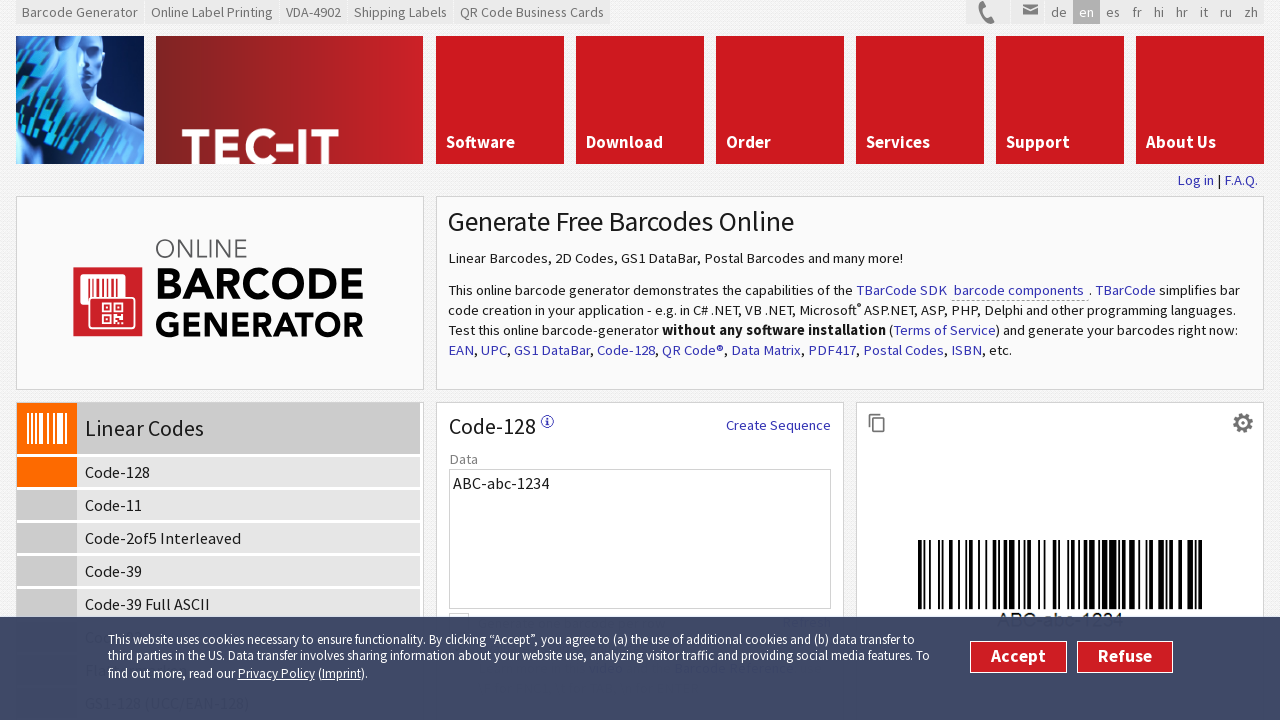

Retrieved src attribute from barcode image
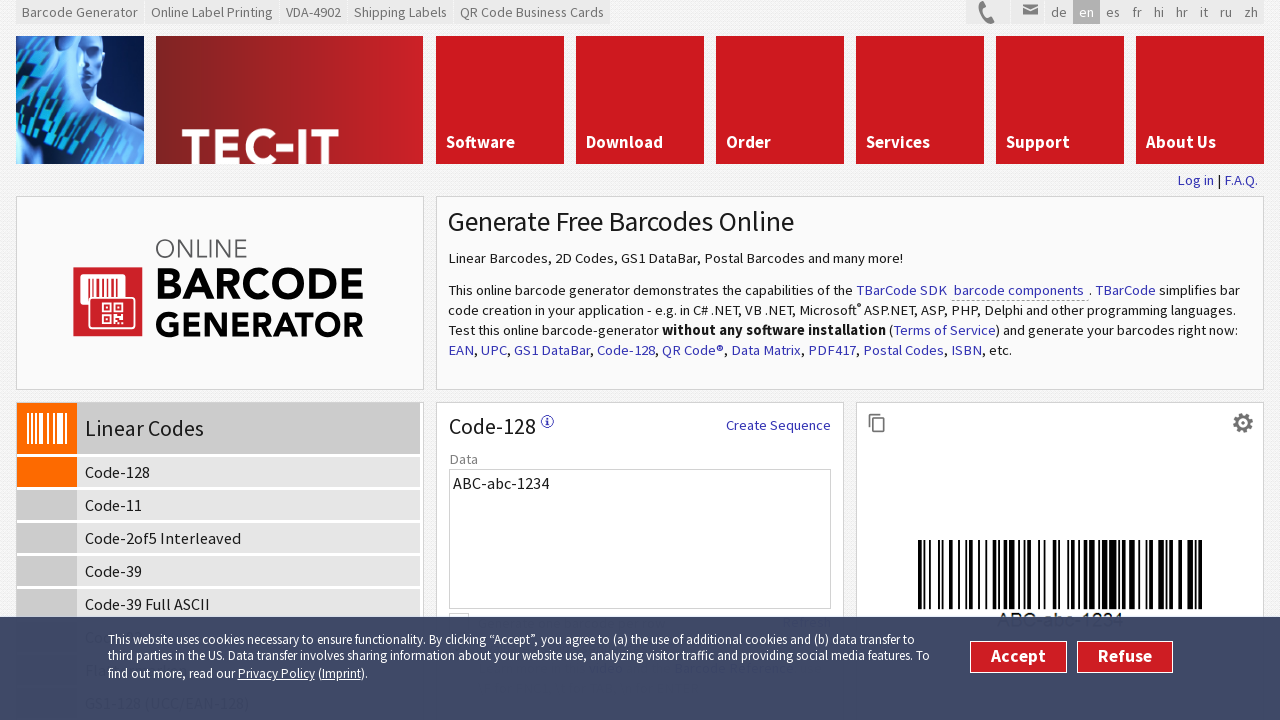

Verified barcode image source is not empty
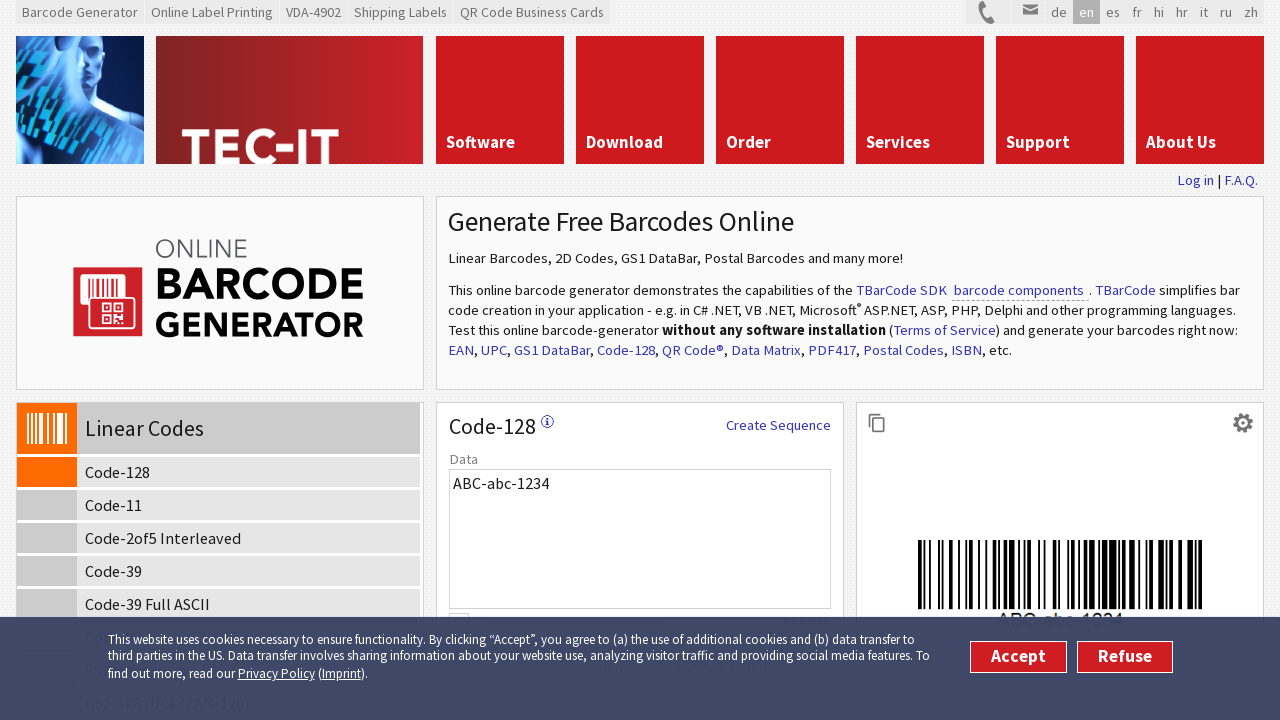

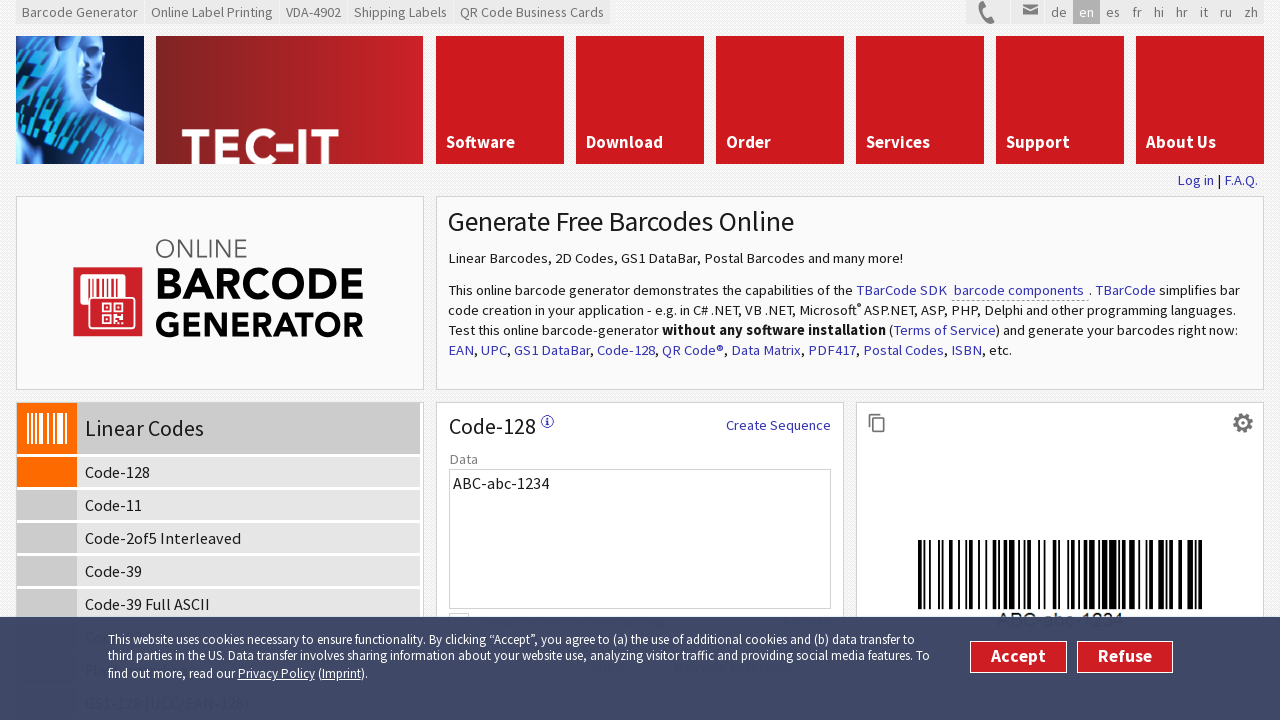